Tests the contact form functionality by opening the contact modal, filling in email, contact name, and message fields, then submitting the form and handling the confirmation dialog.

Starting URL: https://www.demoblaze.com/index.html

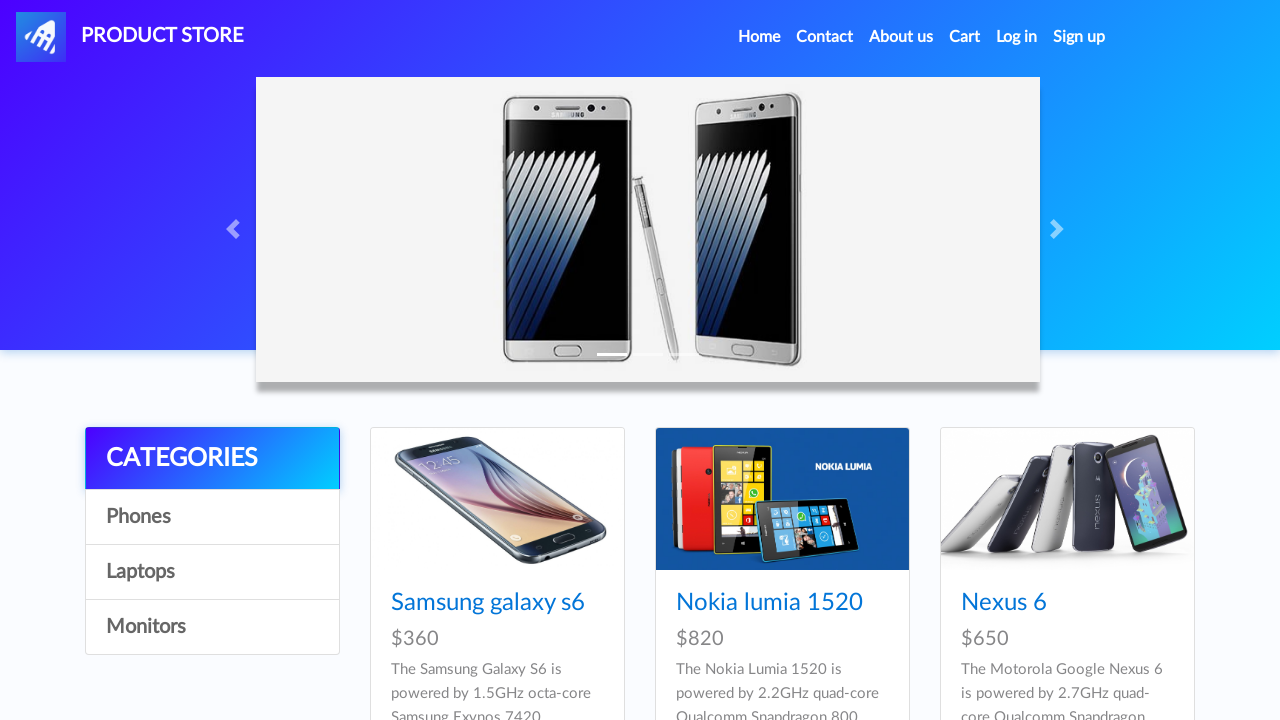

Clicked Contact link to open contact modal at (825, 37) on internal:role=link[name="Contact"i]
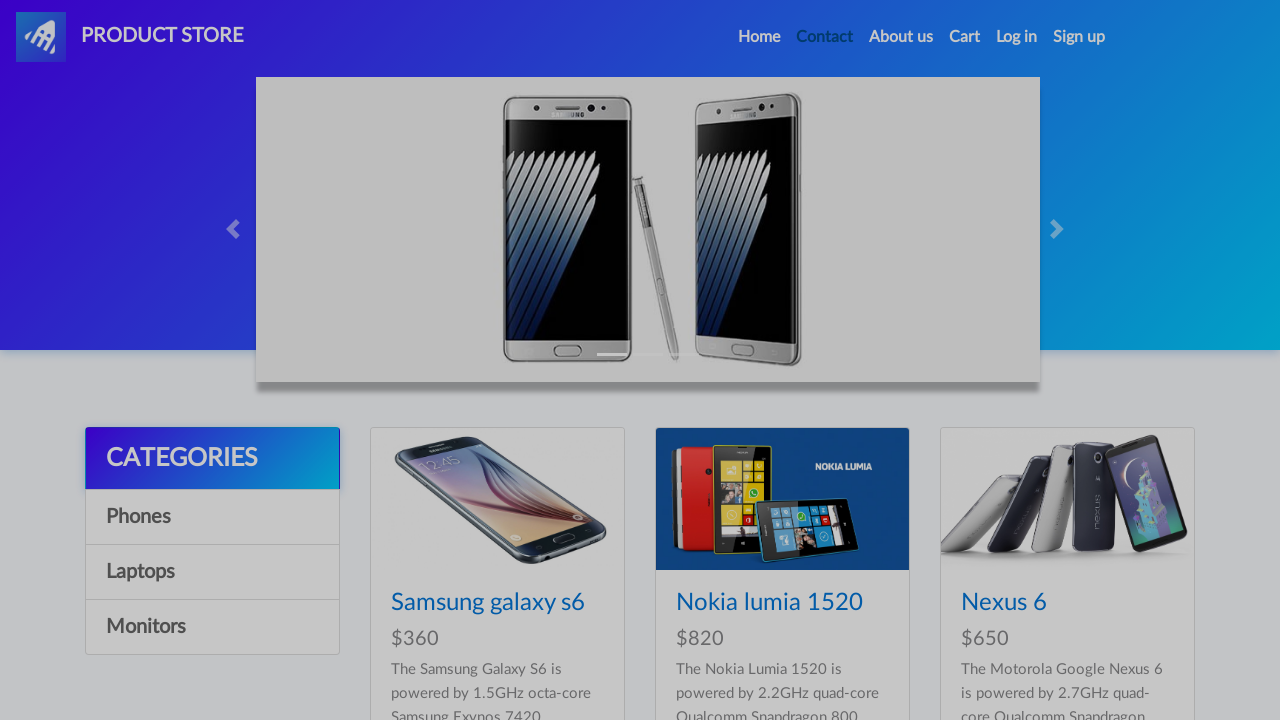

Filled recipient email field with 'contacto4@mail.com' on #recipient-email
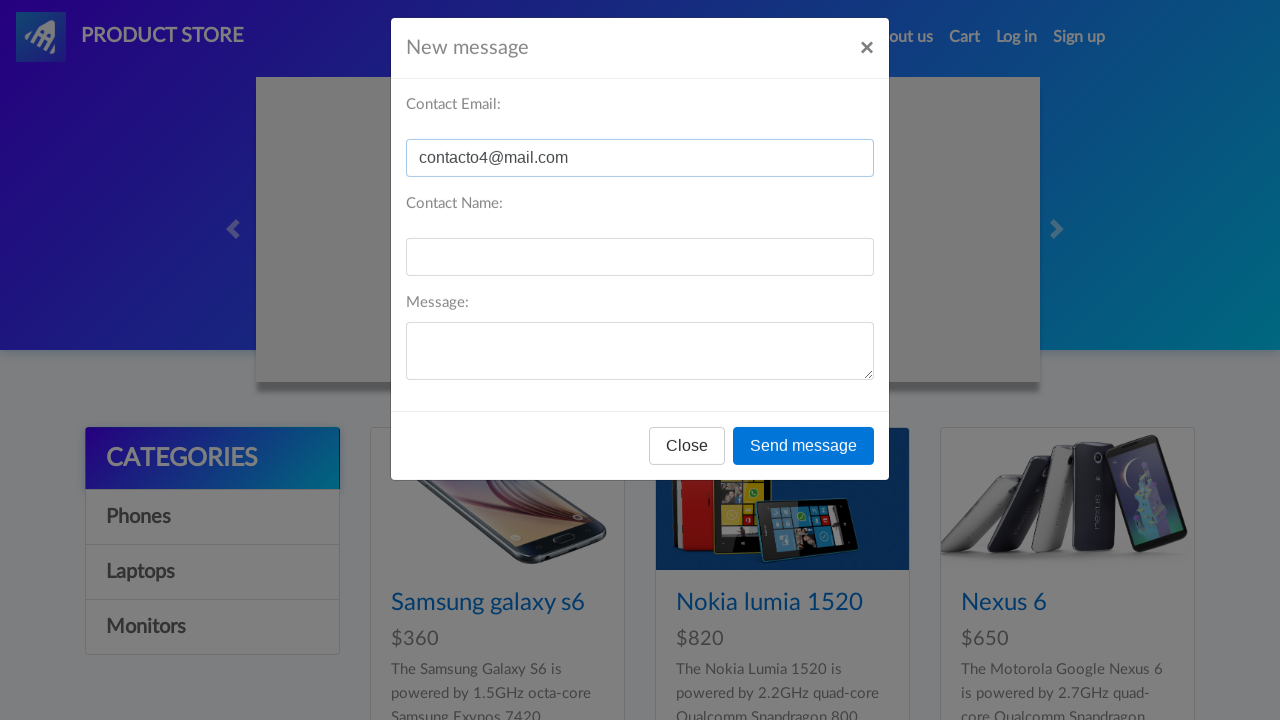

Filled contact email field with 'Pedro contractil' on internal:label="Contact Email:"i
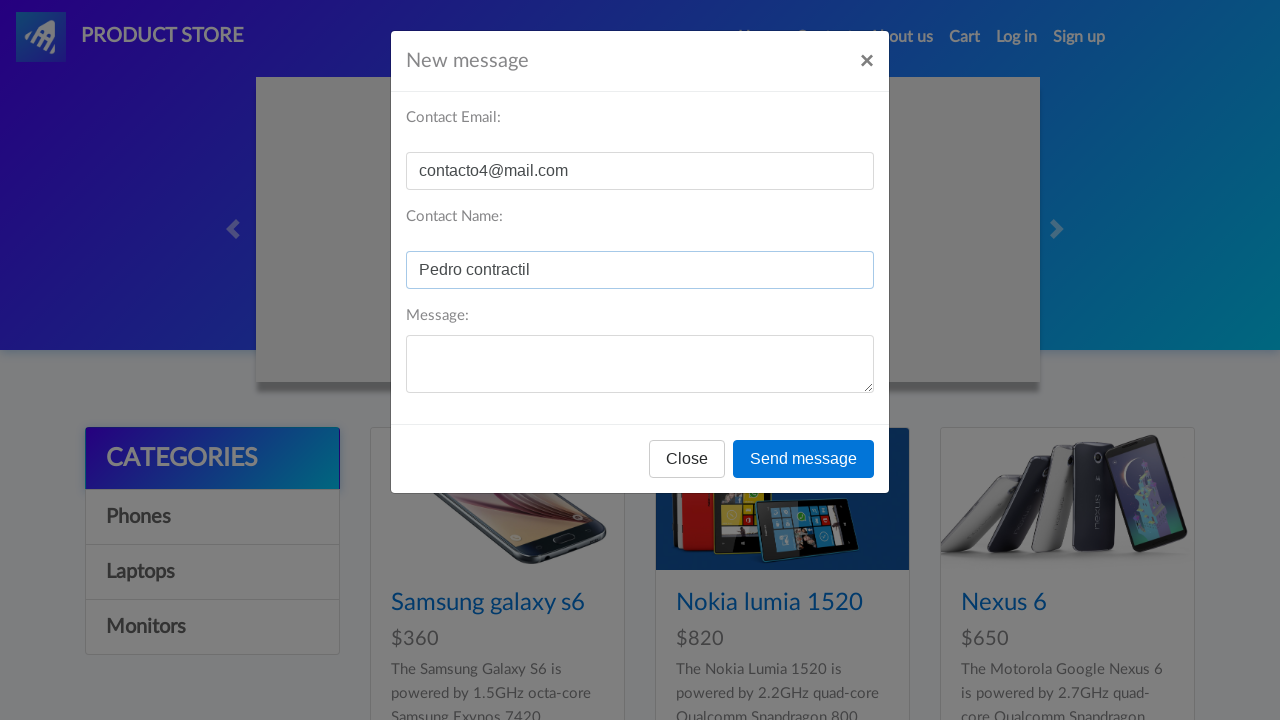

Filled message field with 'Mensaje de contacto paralelo' on internal:label="Message:"i
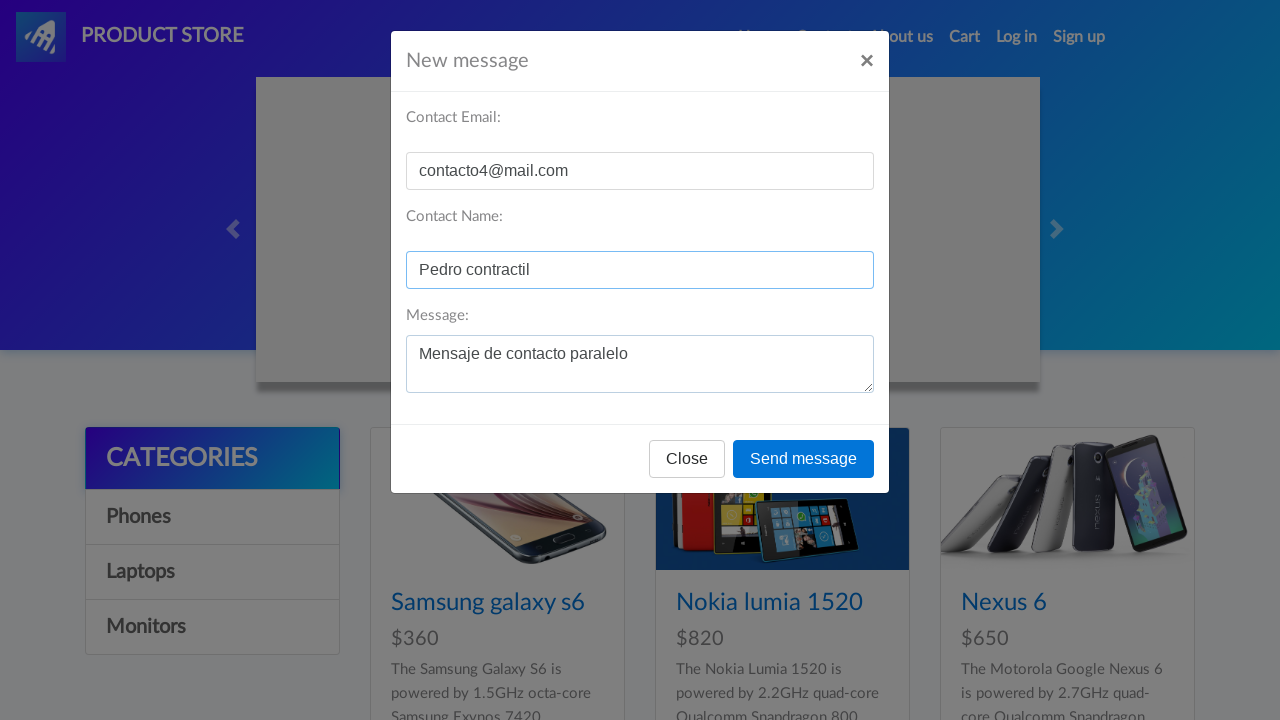

Set up dialog handler to dismiss confirmation
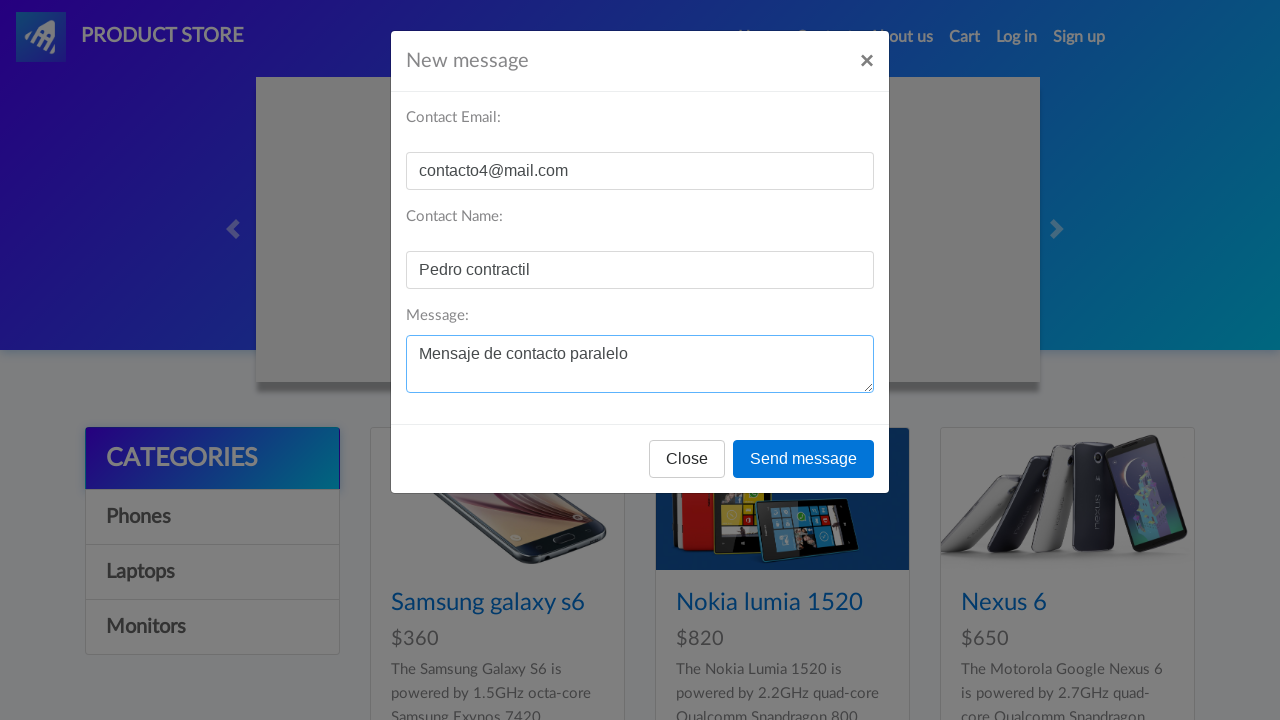

Clicked Send message button to submit contact form at (804, 459) on internal:role=button[name="Send message"i]
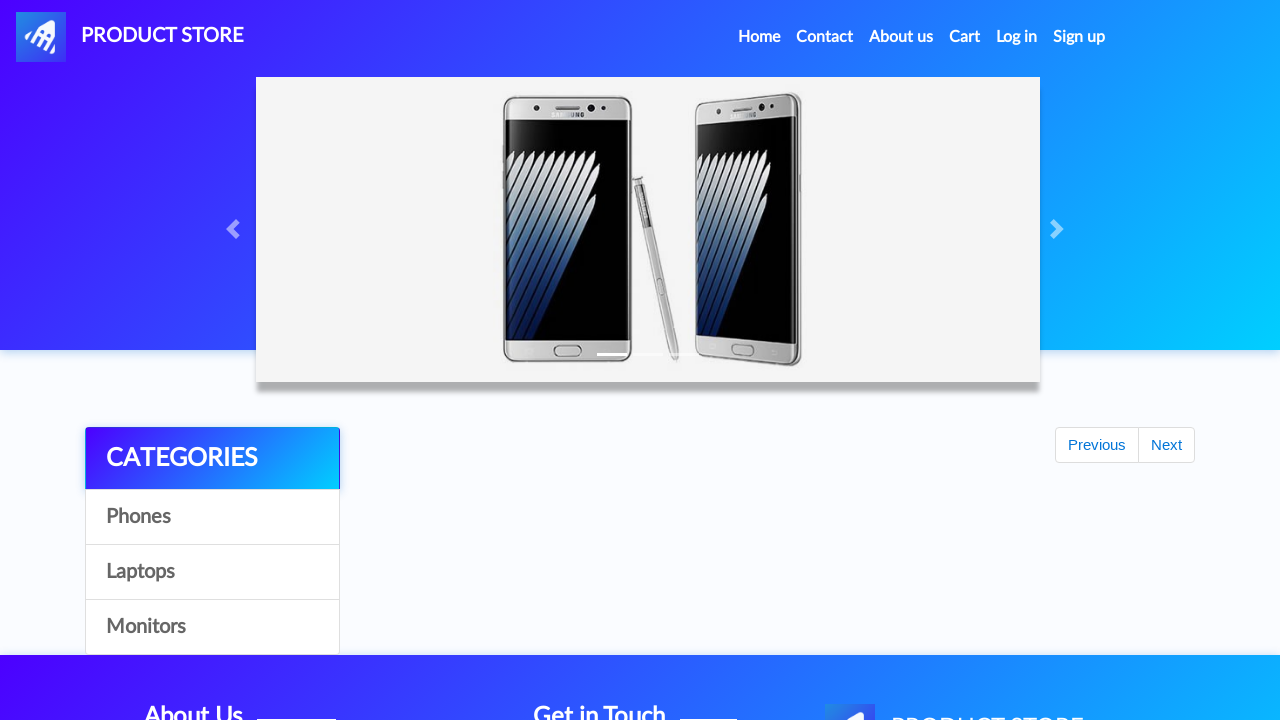

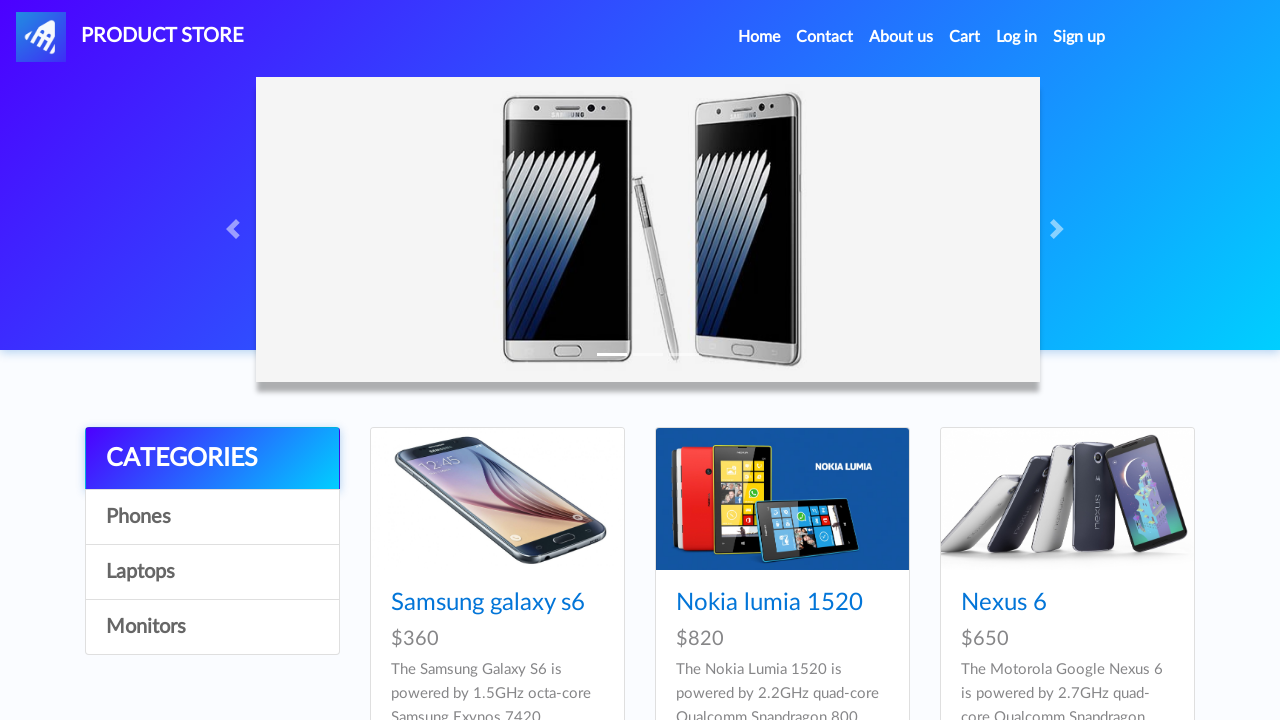